Tests table interaction on a training website by verifying table structure (rows/columns), reading cell values, clicking to sort the table, and checking the sorted results.

Starting URL: https://v1.training-support.net/selenium/tables

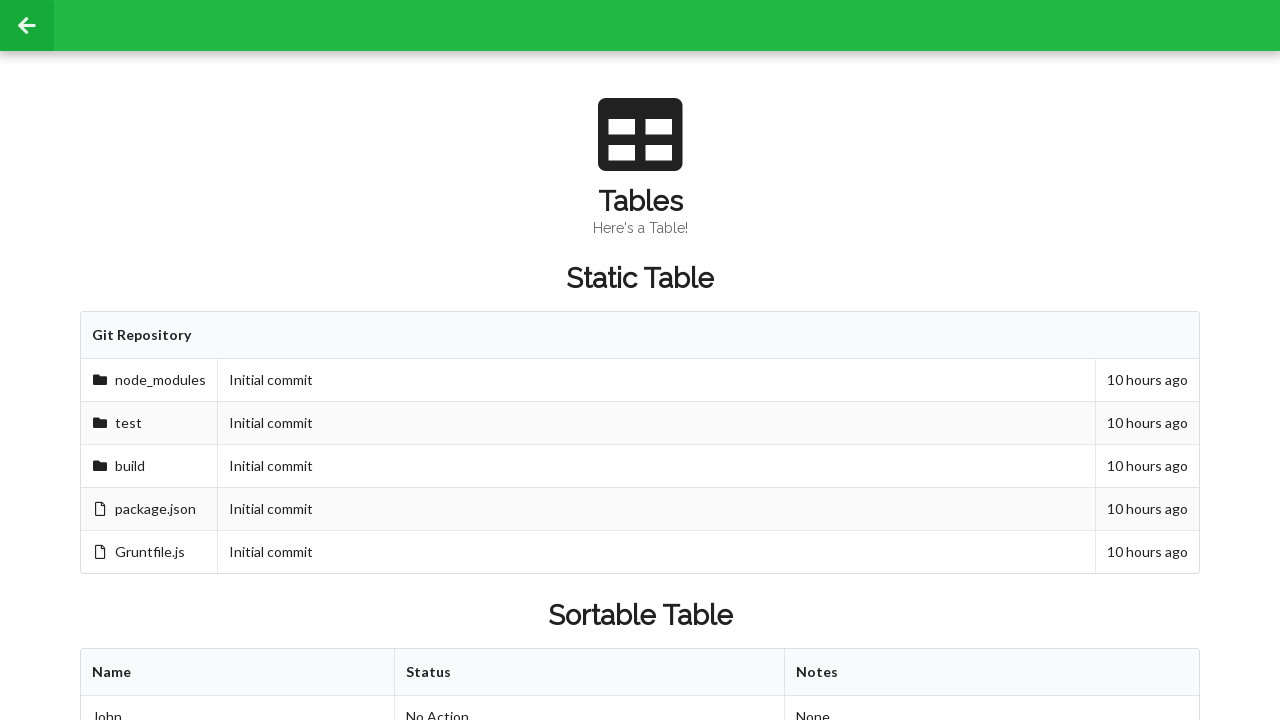

Waited for sortable table to load
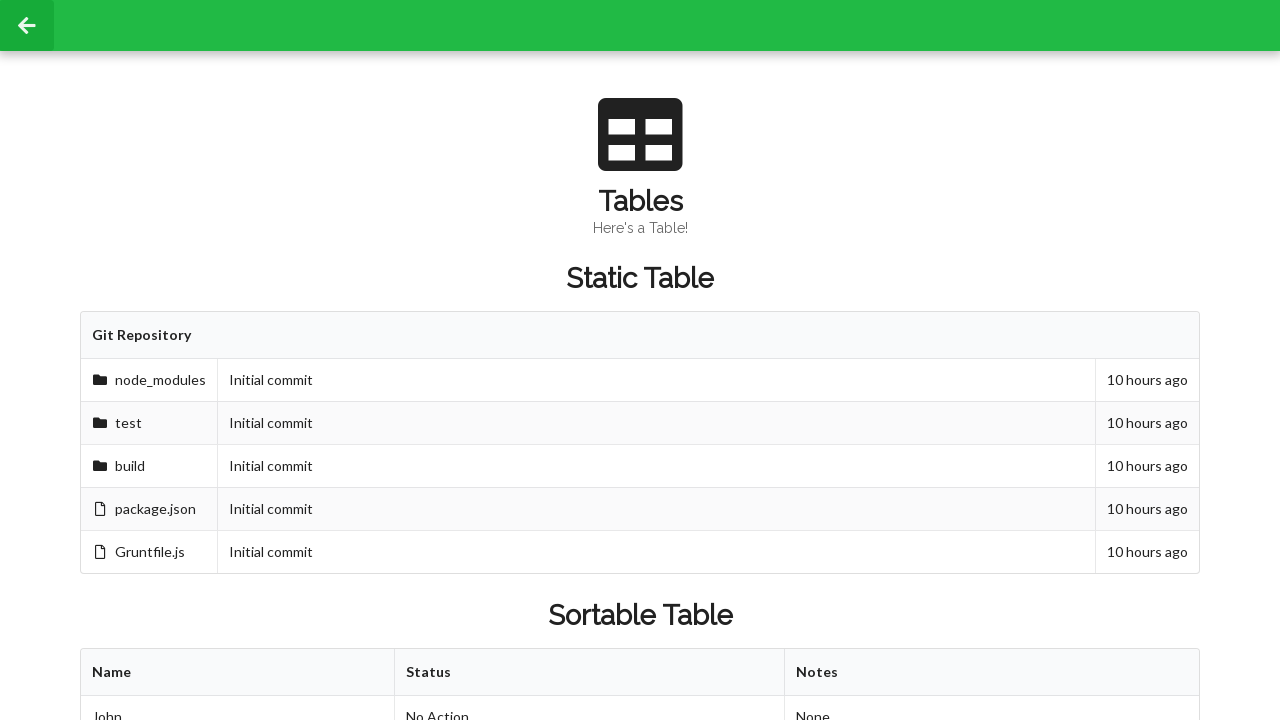

Retrieved column count: 3 columns
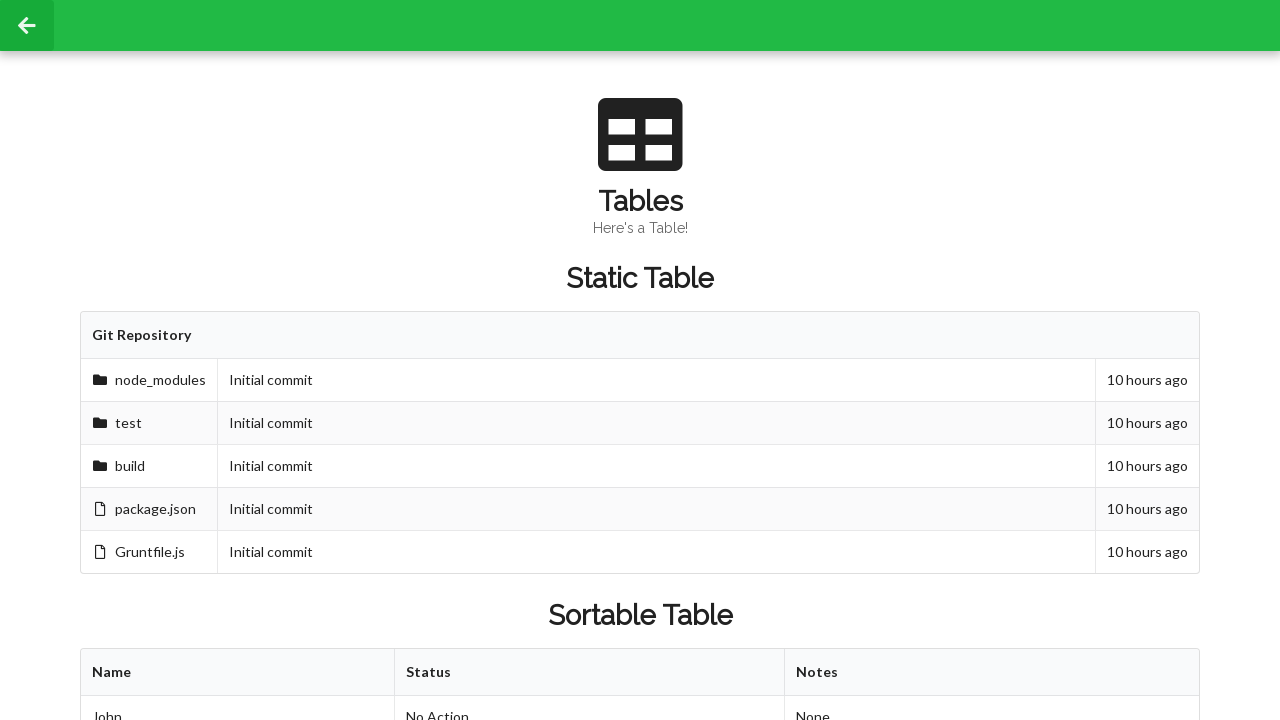

Retrieved row count: 3 rows
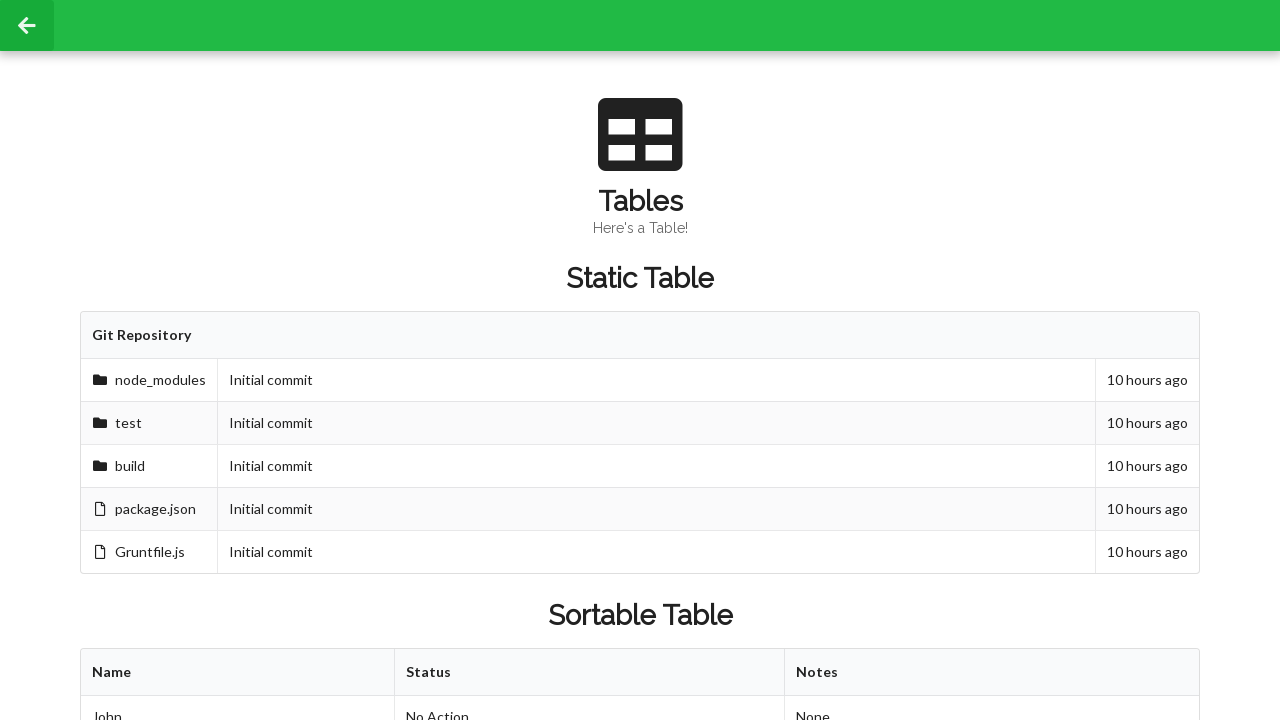

Read cell value from second row, second column: 'Approved'
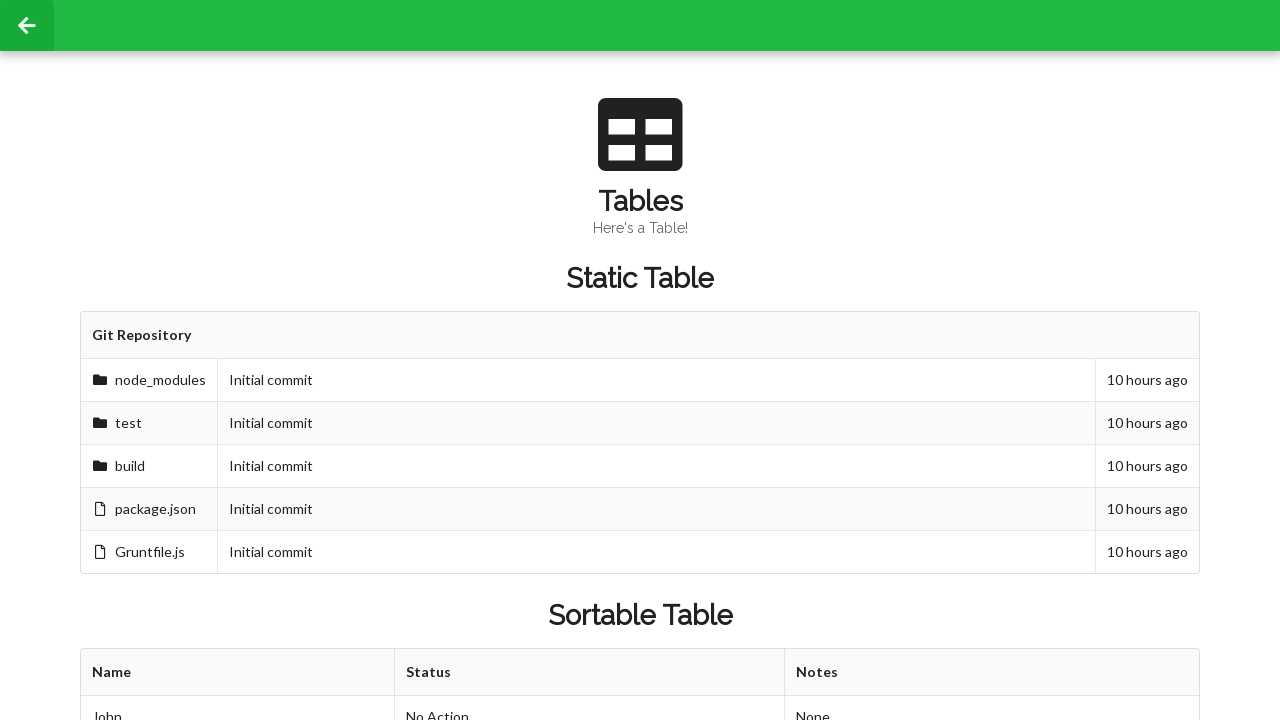

Clicked table header to sort at (238, 673) on xpath=//table[@id='sortableTable']/thead/tr/th
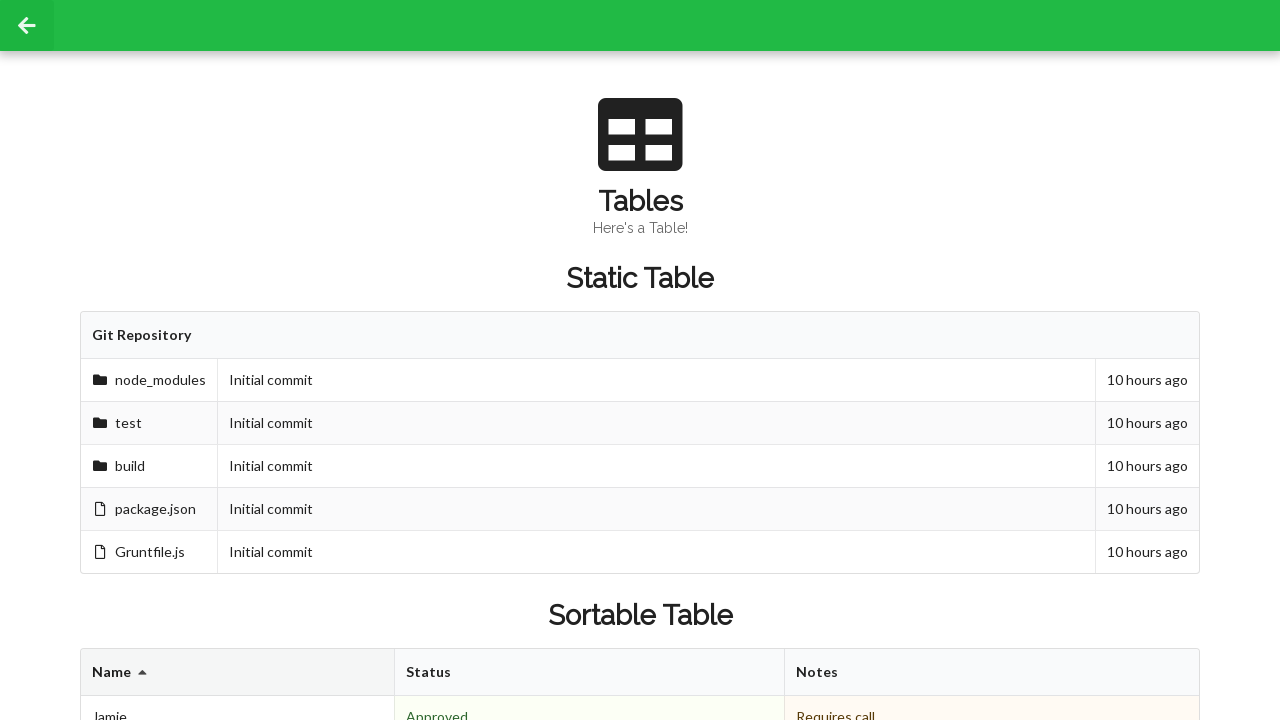

Waited 500ms for sort animation to complete
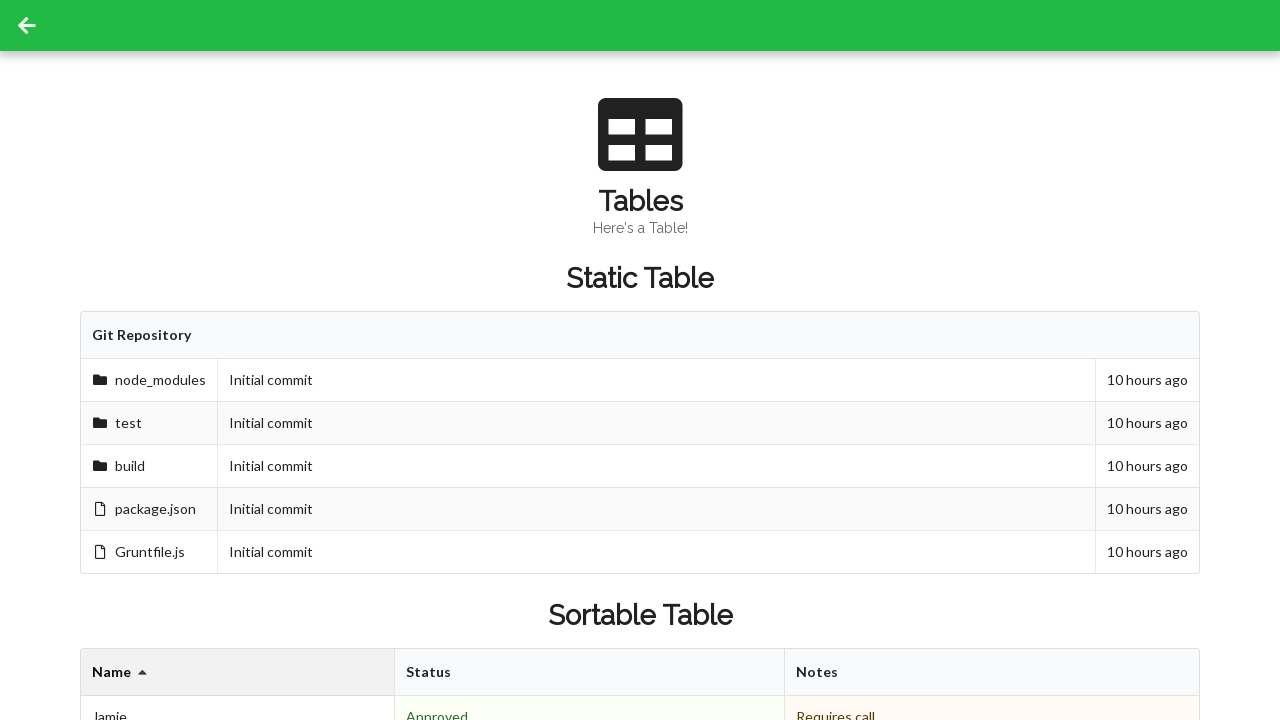

Read cell value after sort from second row, second column: 'Denied'
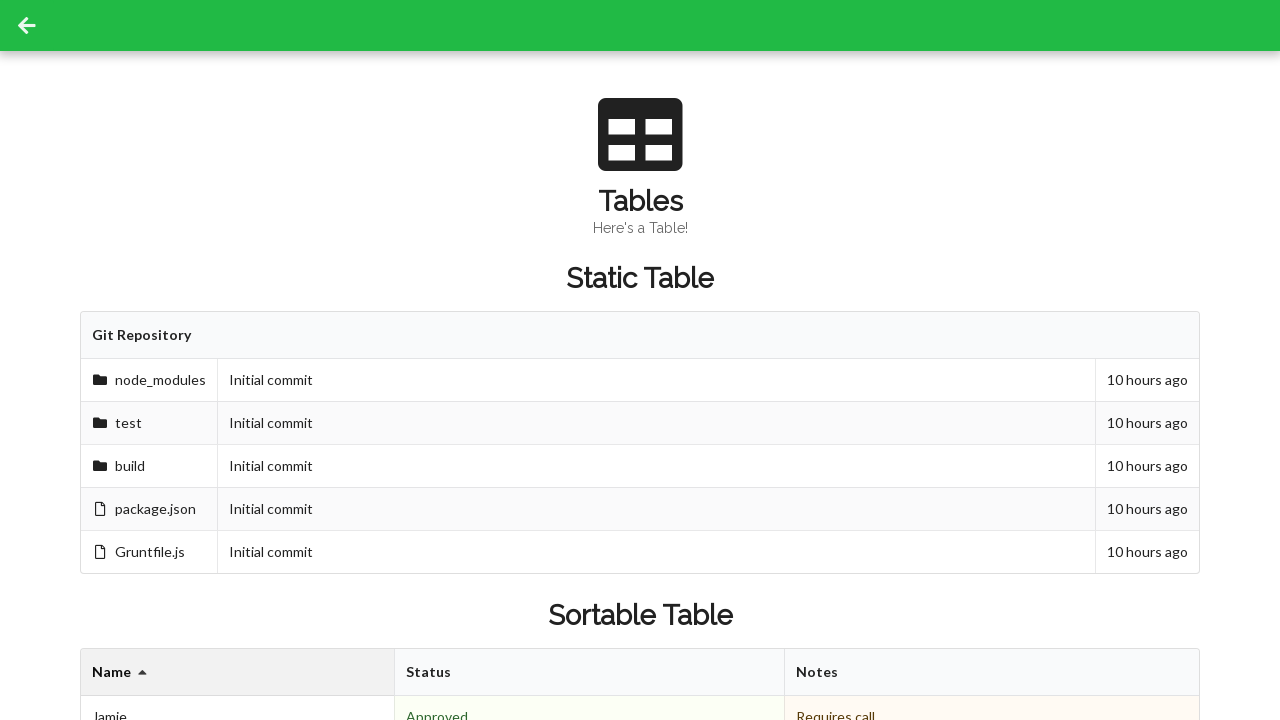

Verified table footer is present
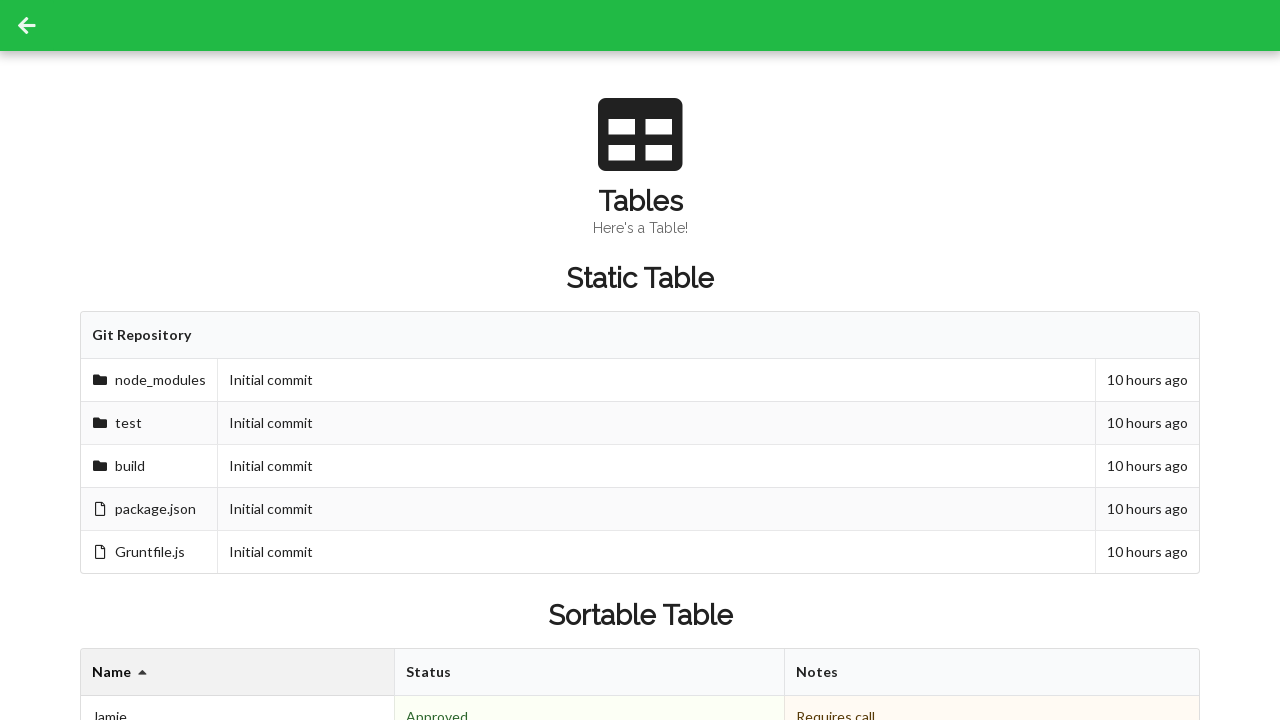

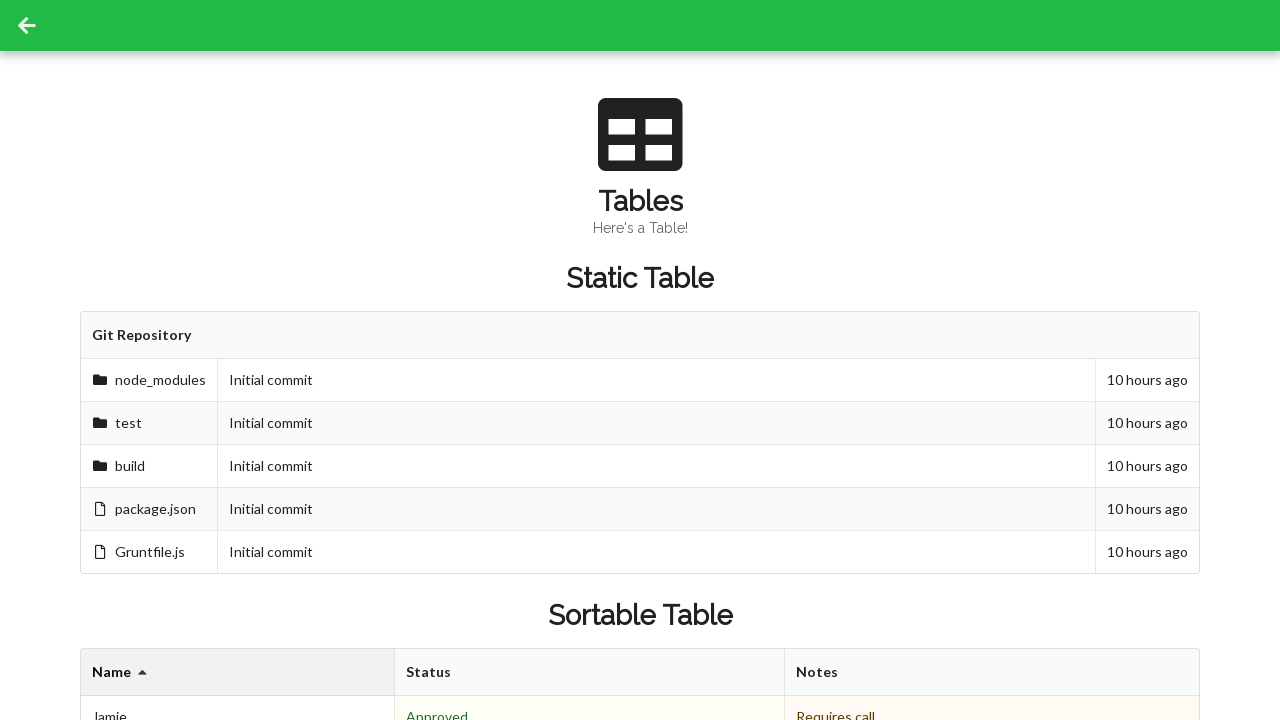